Verifies that the home page loads correctly by checking the page title matches the expected value "GreenKart - veg and fruits kart"

Starting URL: https://rahulshettyacademy.com/seleniumPractise/#/

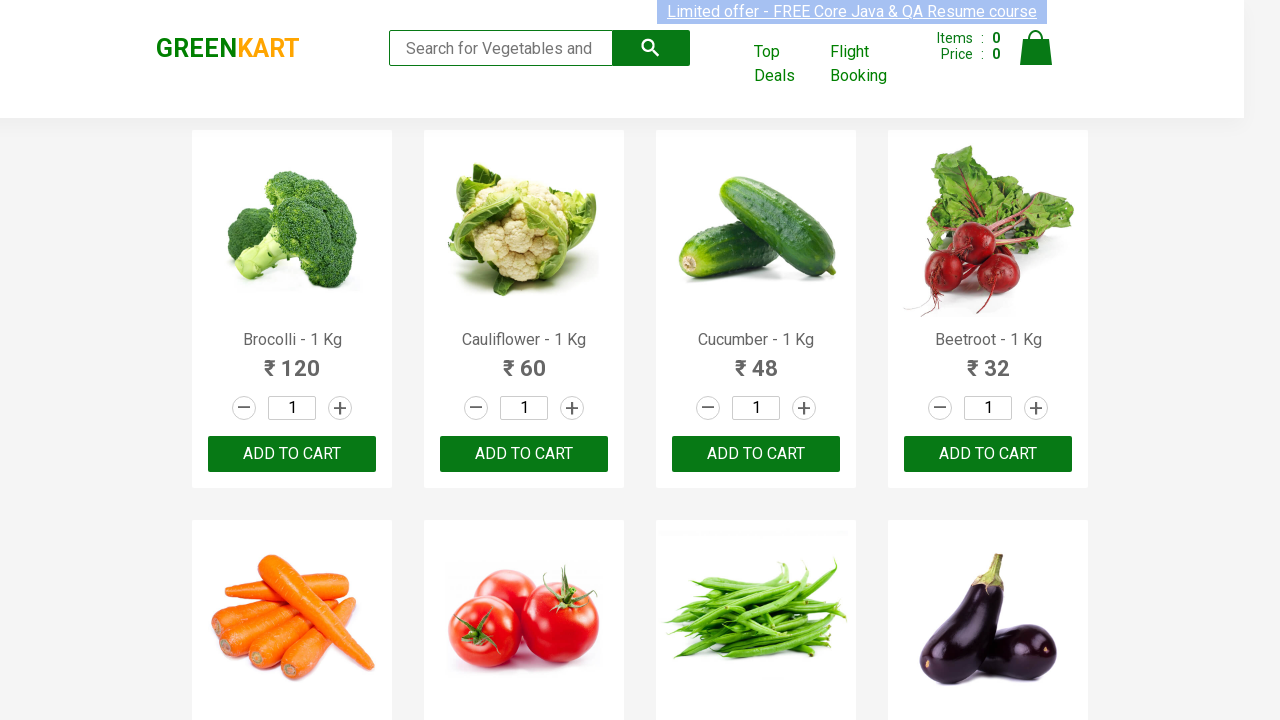

Navigated to GreenKart home page
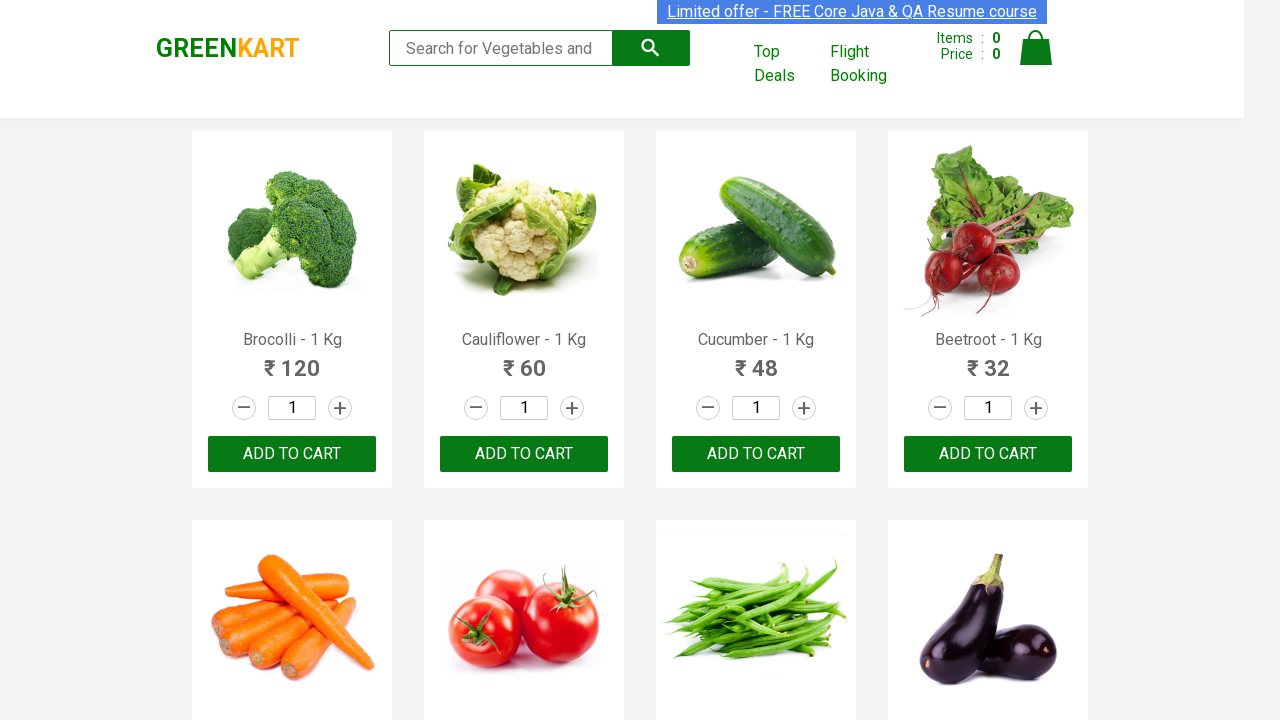

Verified page title matches expected value 'GreenKart - veg and fruits kart'
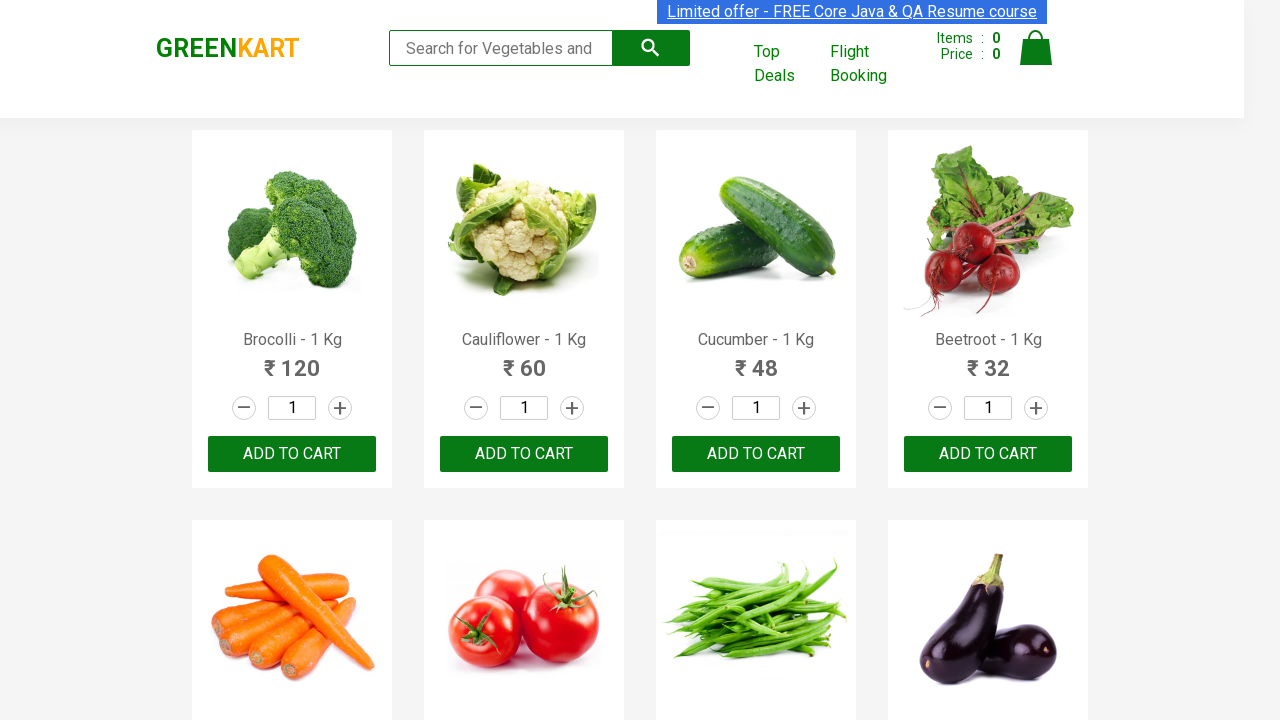

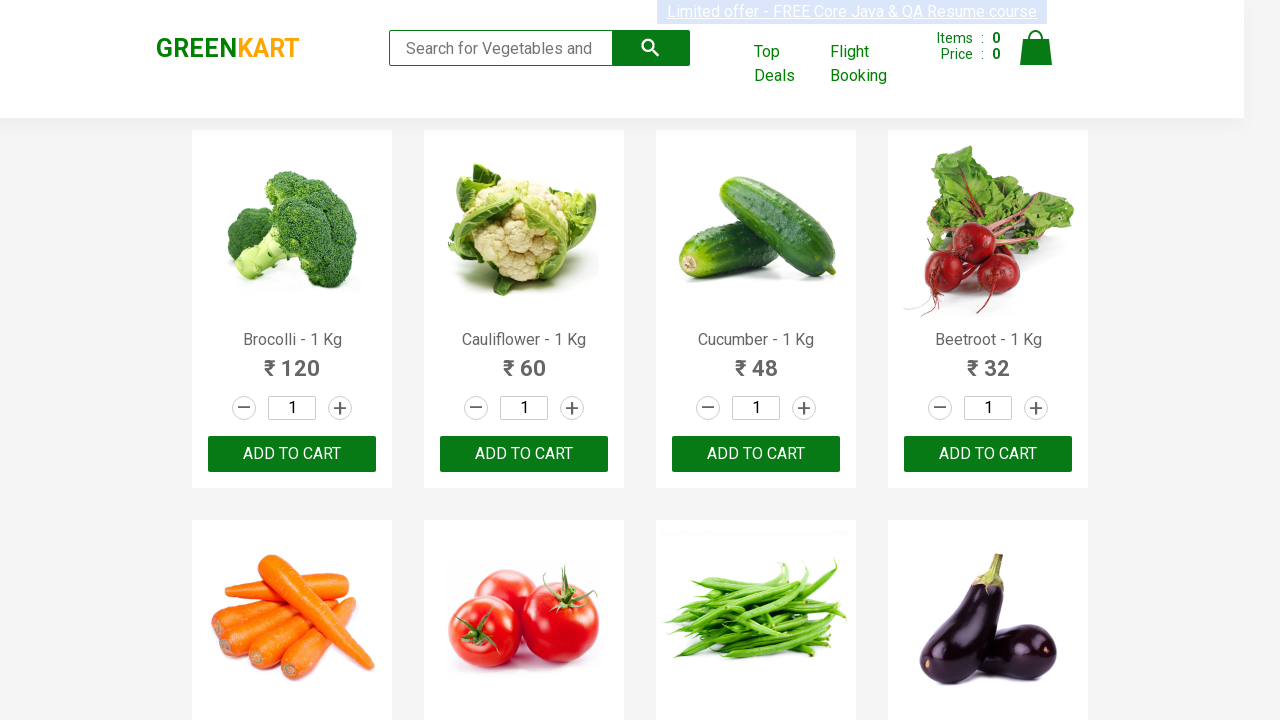